Tests a verification button functionality by clicking it and verifying the success message appears

Starting URL: http://suninjuly.github.io/wait1.html

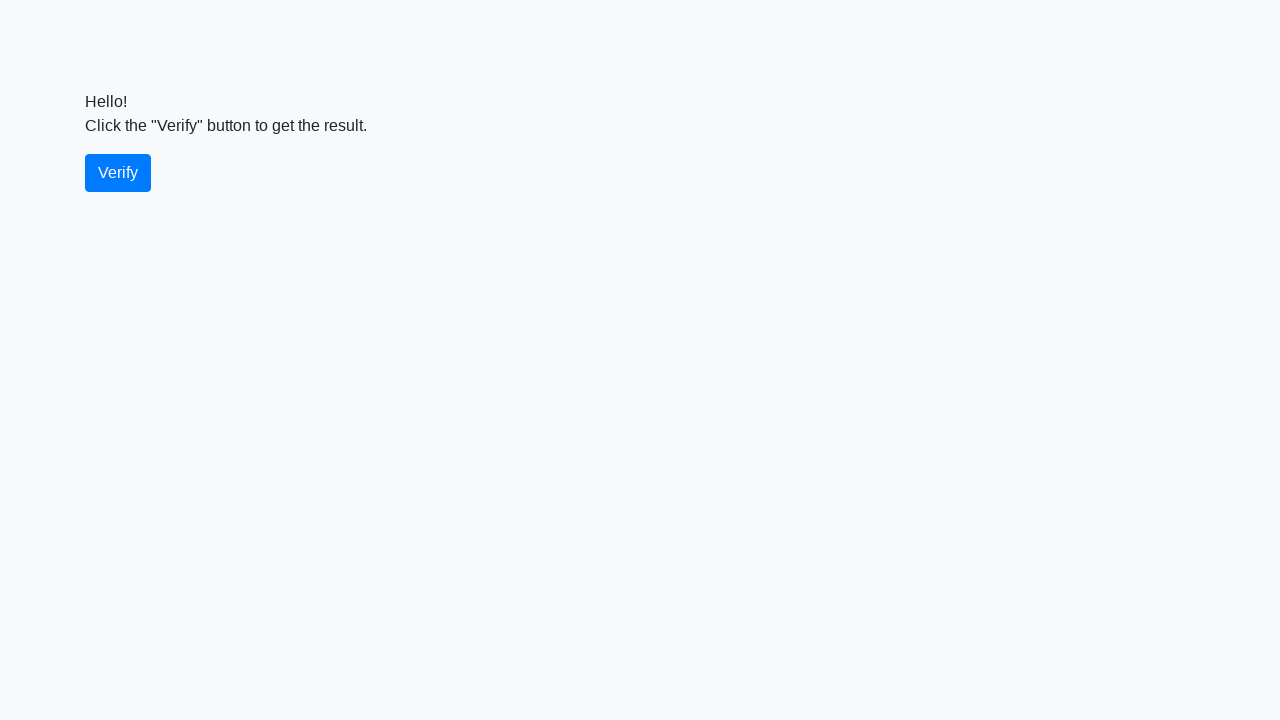

Clicked the verification button at (118, 173) on button#verify.btn.btn-primary
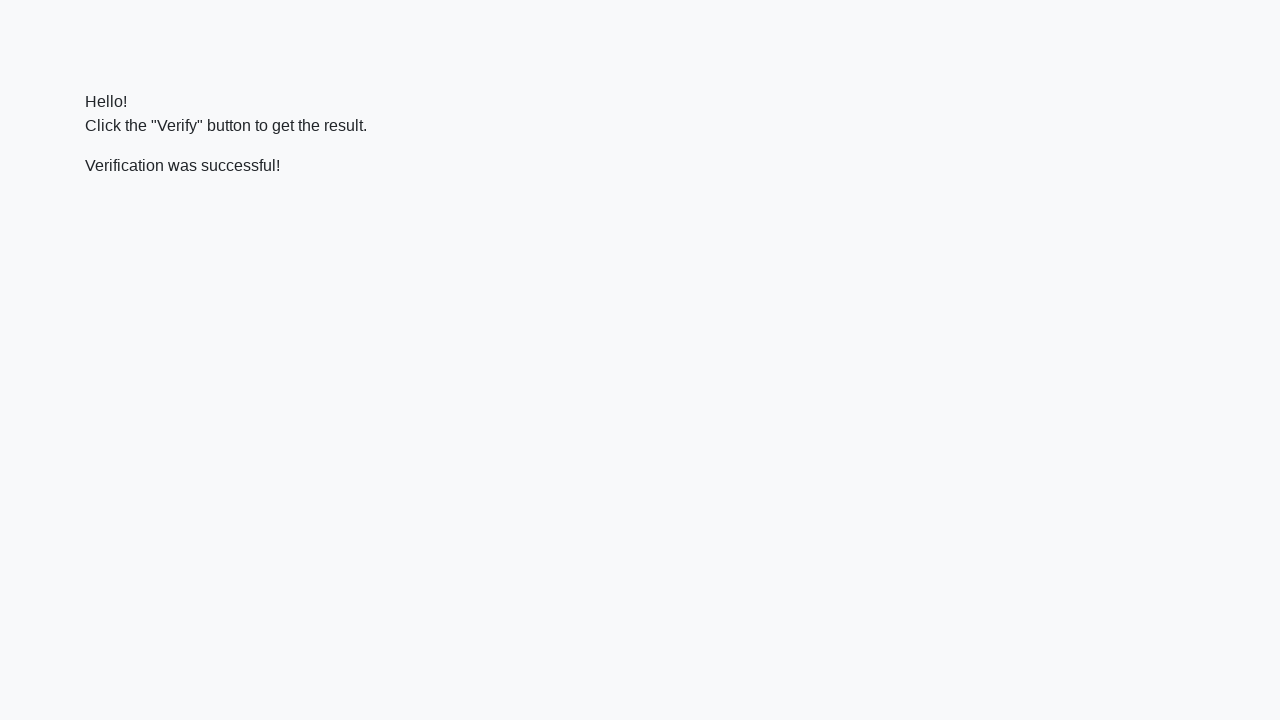

Success message appeared after verification
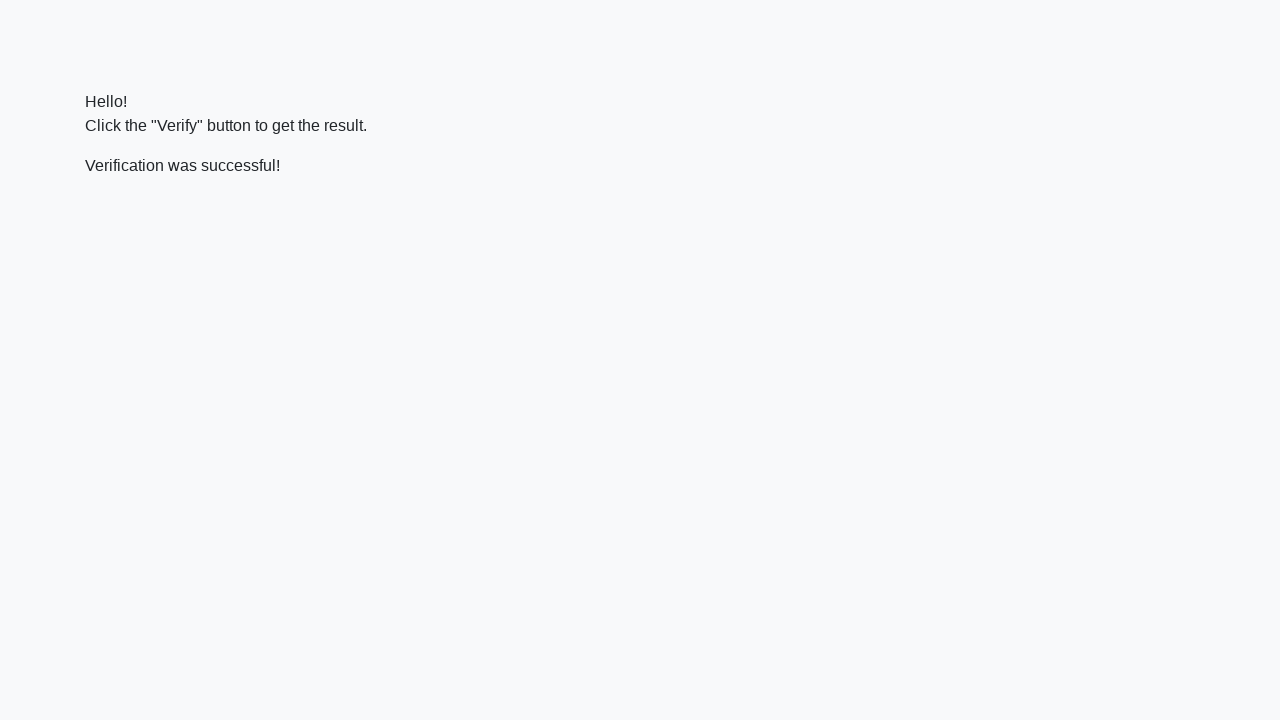

Located the success message element
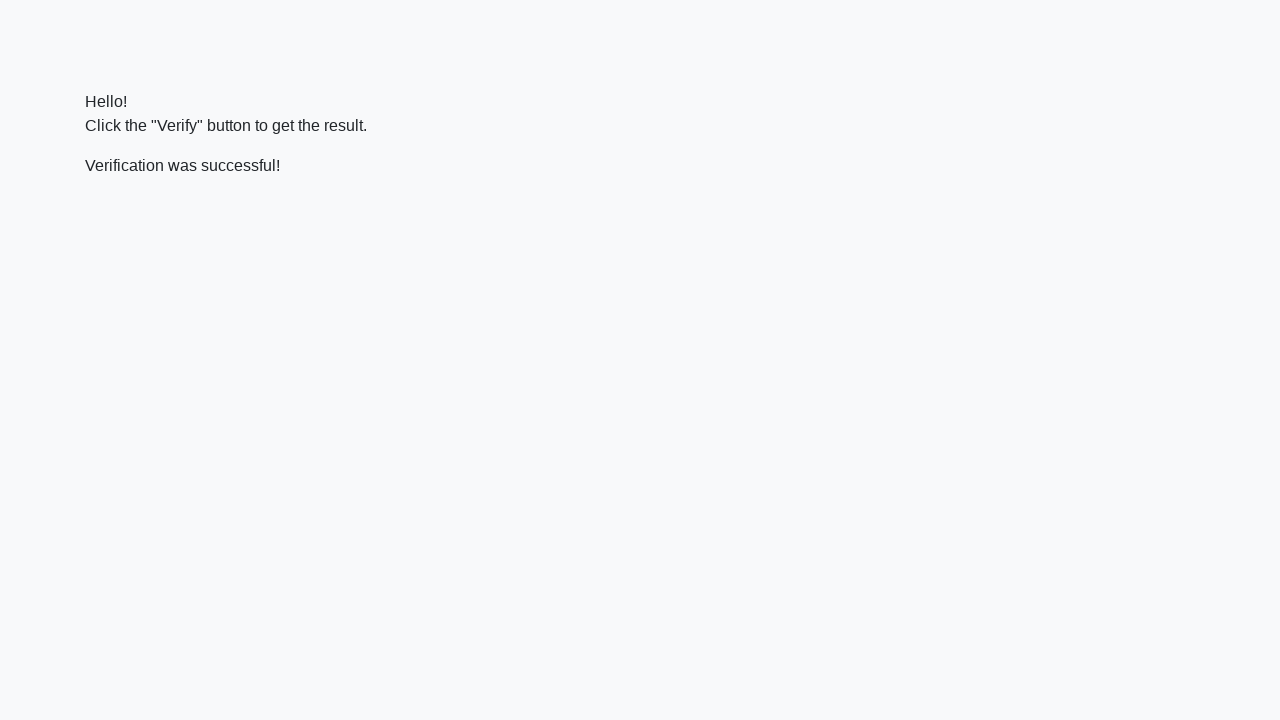

Verified that success message contains 'Verification was successful!'
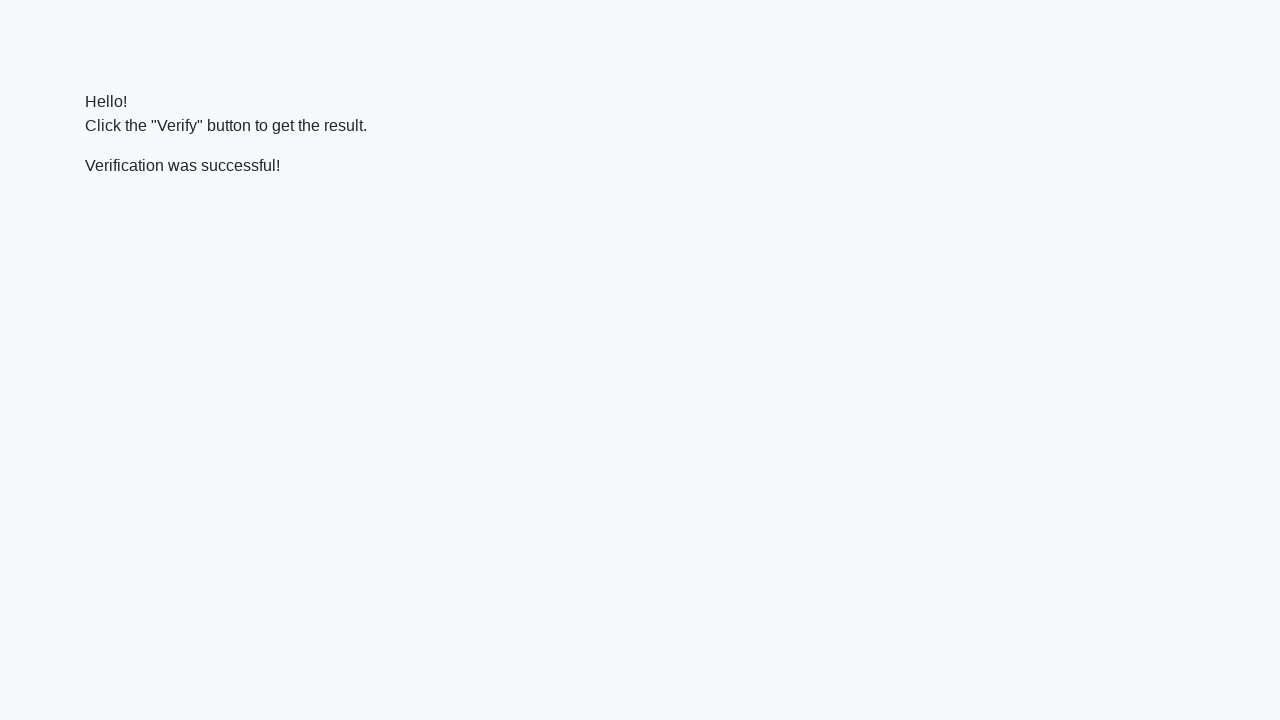

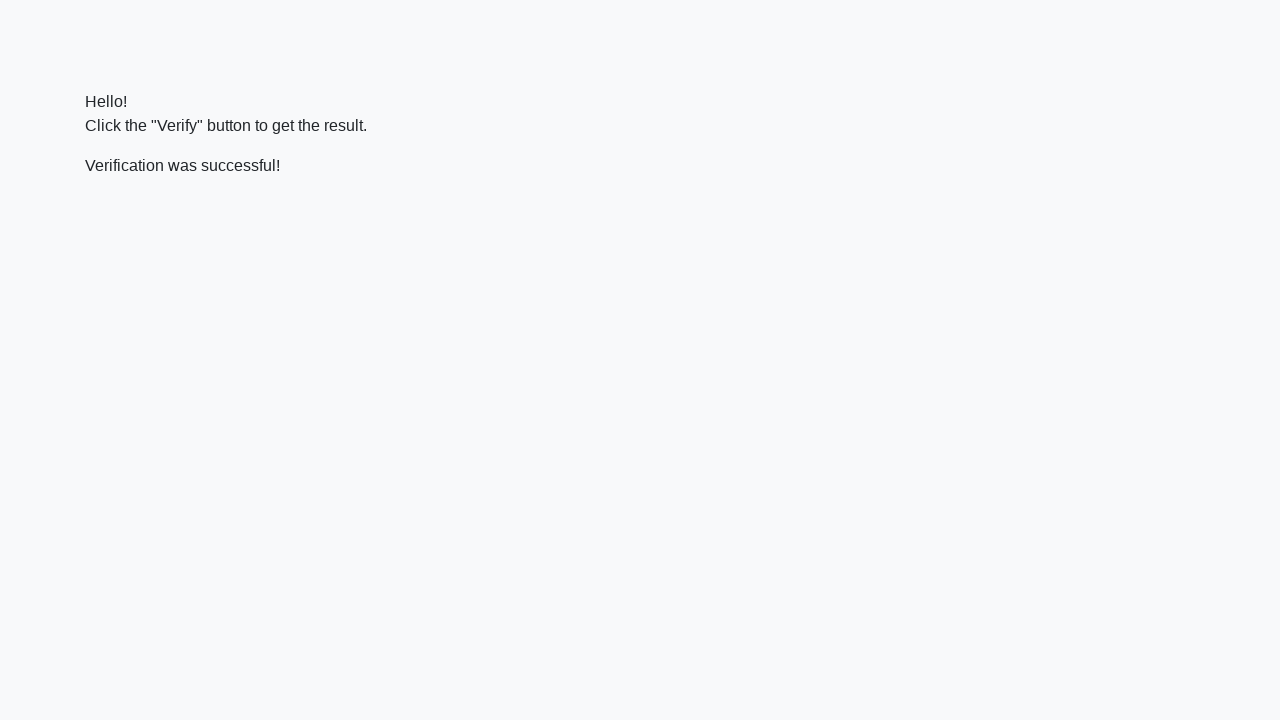